Tests JavaScript alert handling by interacting with confirm and prompt dialogs, accepting/dismissing them and entering text

Starting URL: http://the-internet.herokuapp.com/javascript_alerts

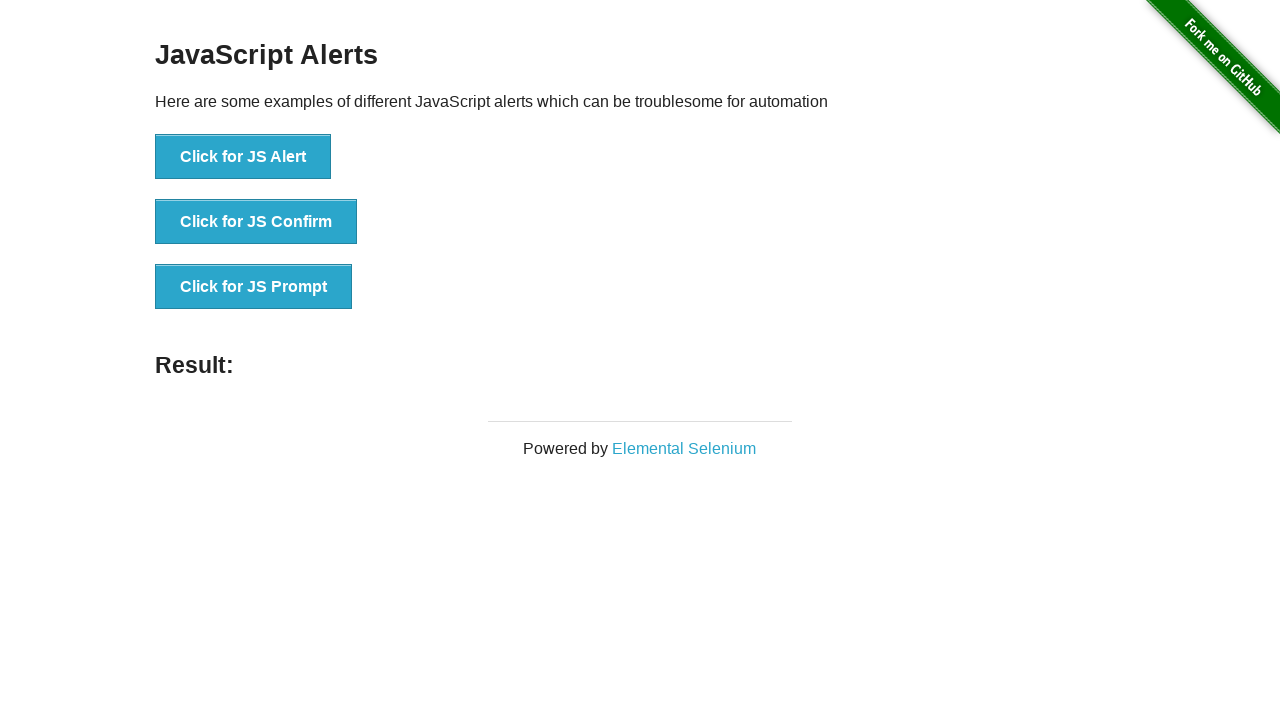

Clicked JS Confirm button at (256, 222) on xpath=//button[descendant-or-self::text()='Click for JS Confirm']
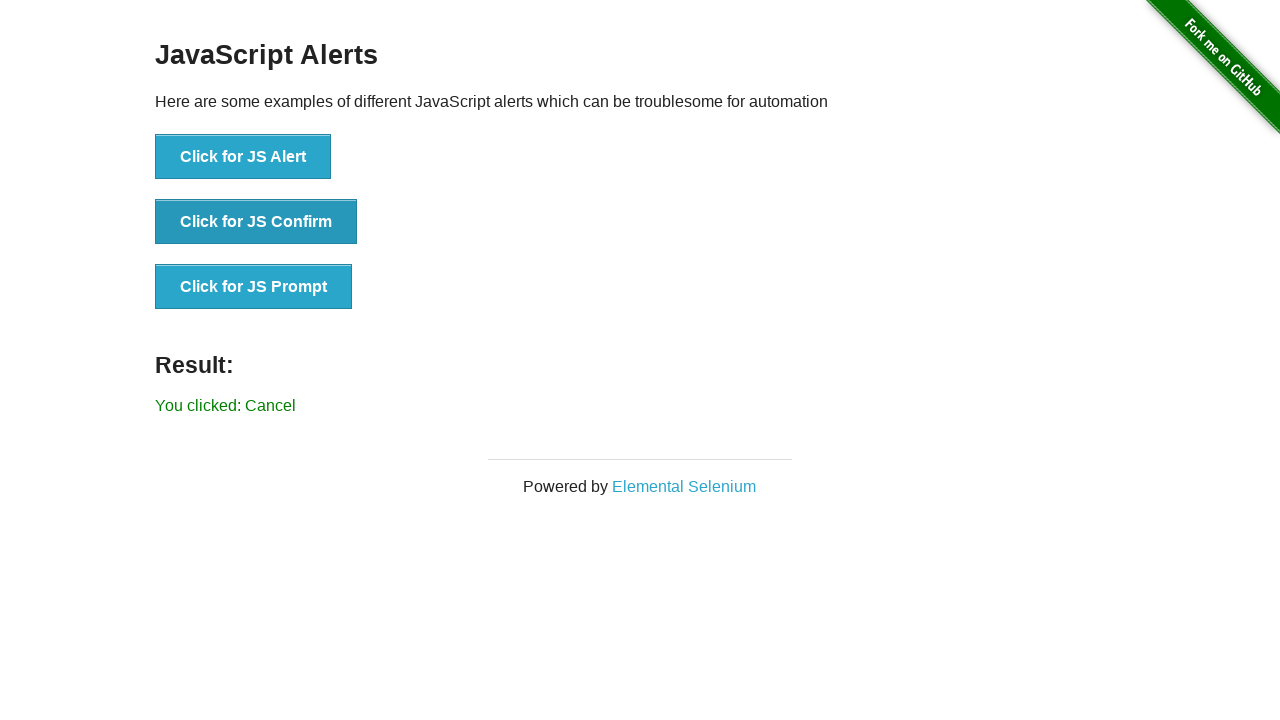

Set up dialog handler to accept alerts
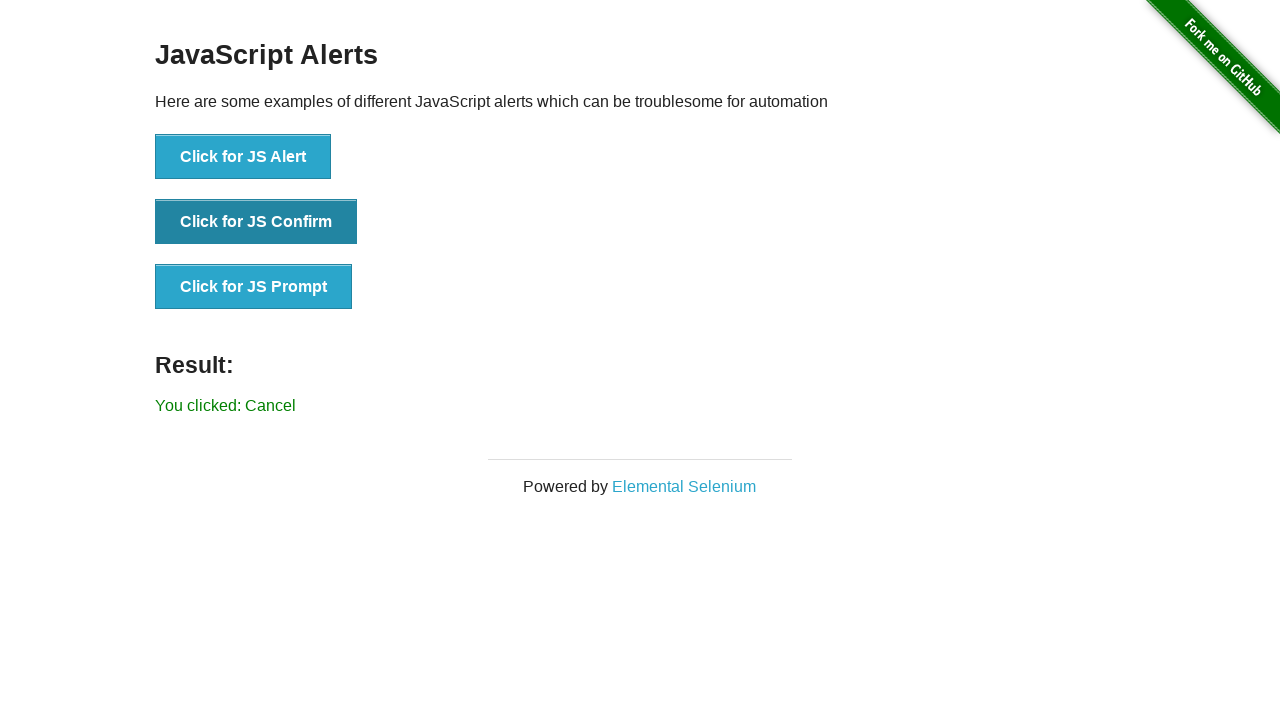

Waited for alert dialog to be processed
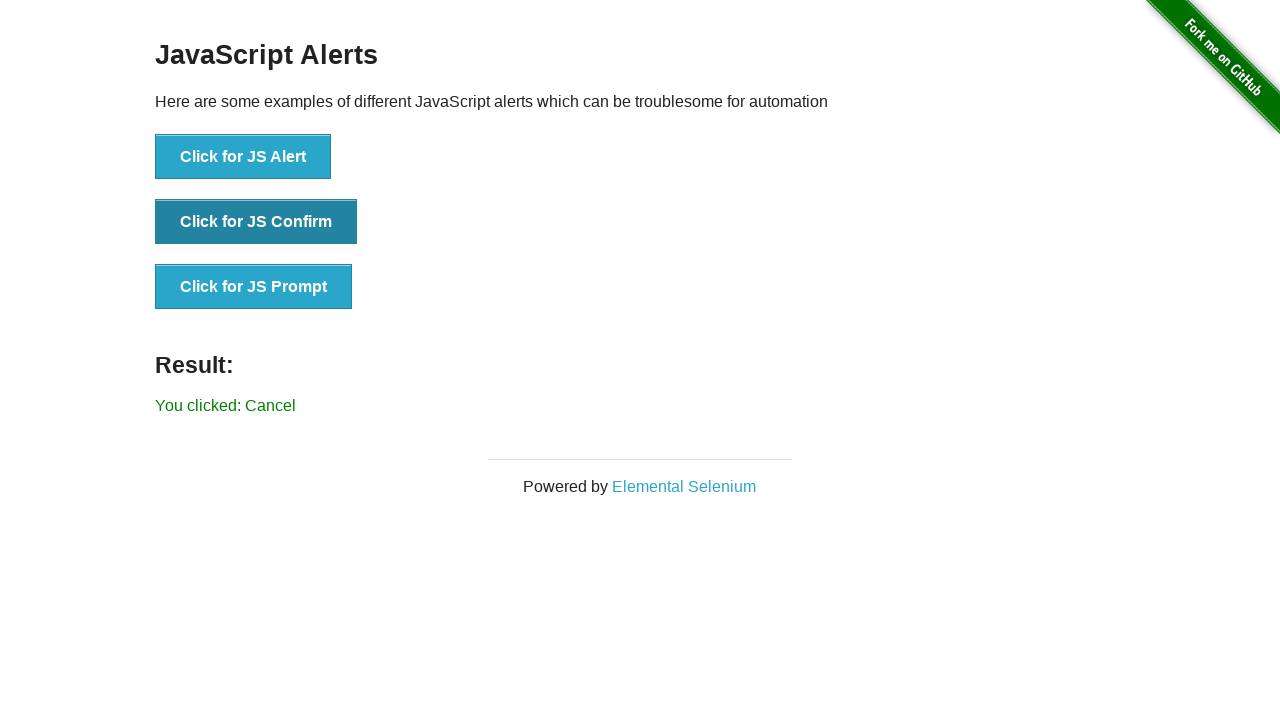

Clicked JS Confirm button again at (256, 222) on xpath=//button[descendant-or-self::text()='Click for JS Confirm']
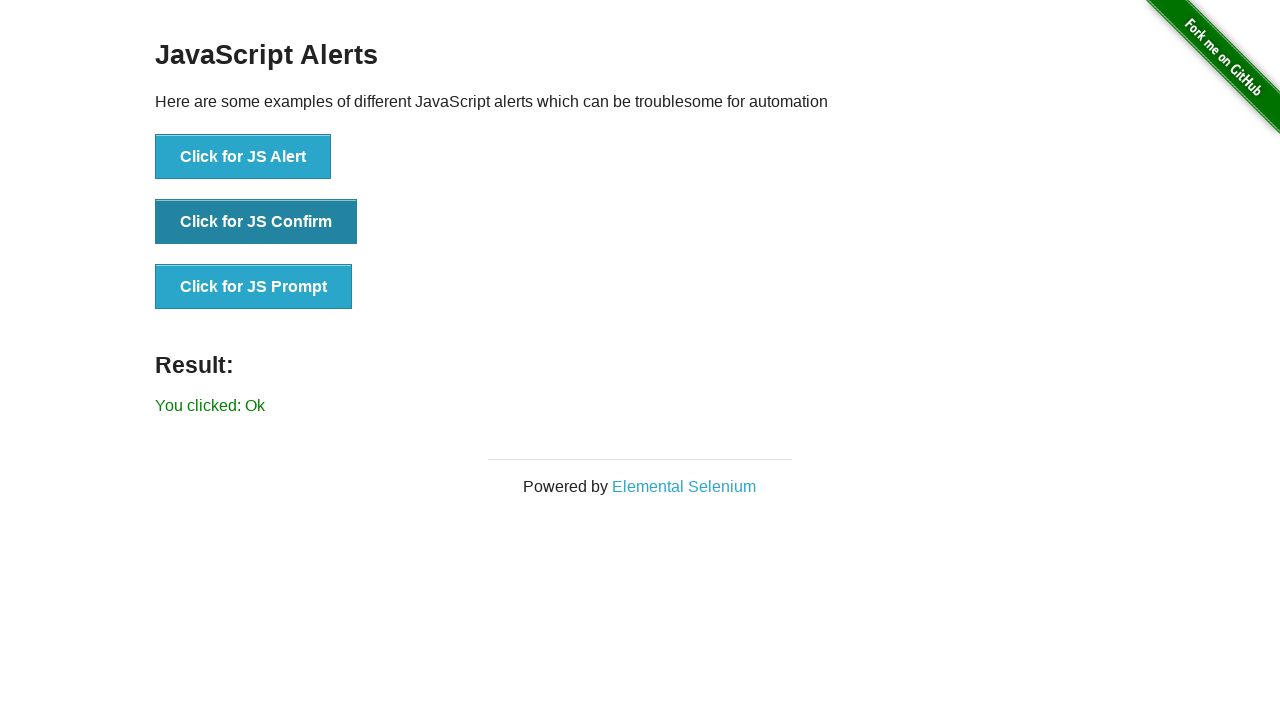

Set up dialog handler to dismiss alert
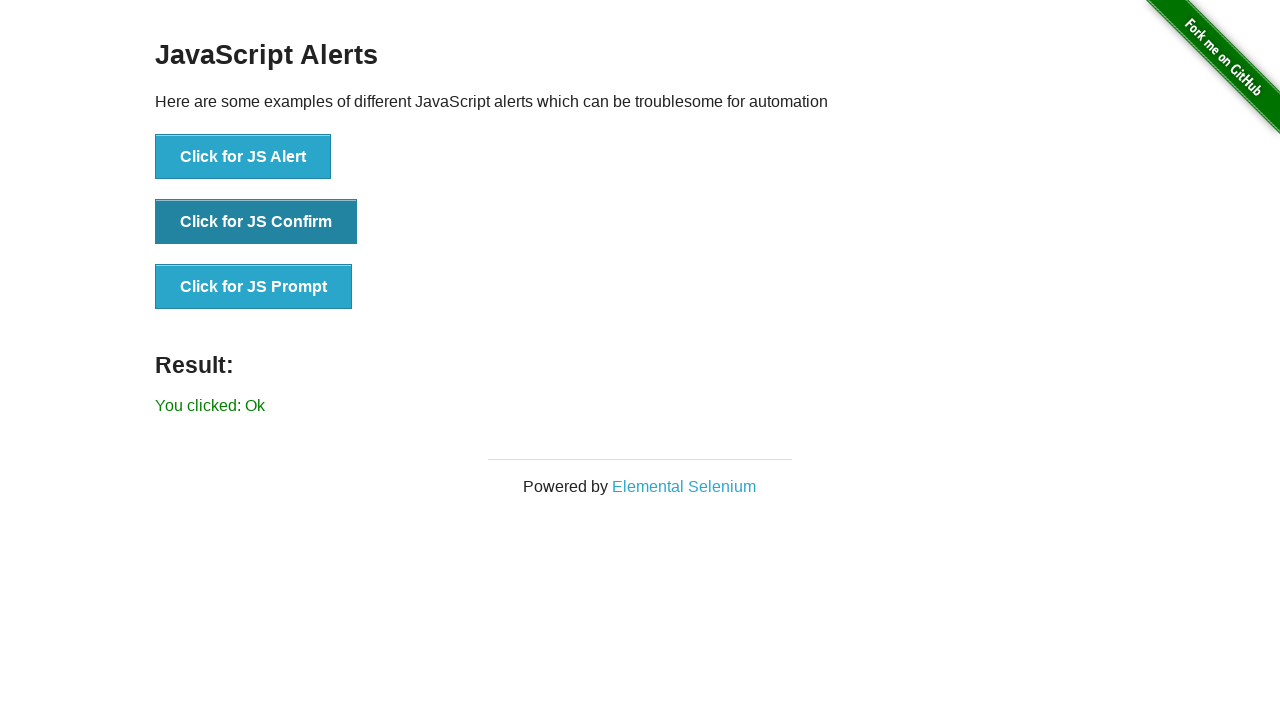

Waited for alert dialog to be dismissed
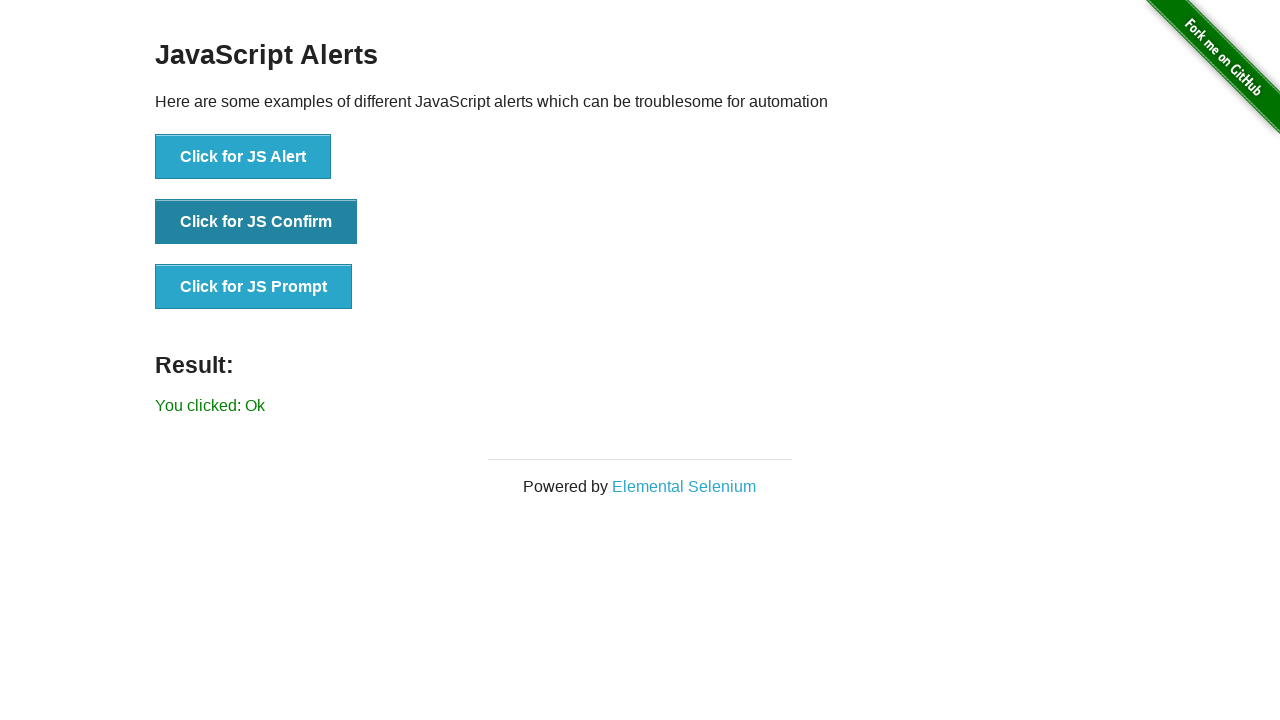

Set up dialog handler to accept prompt with 'nitin'
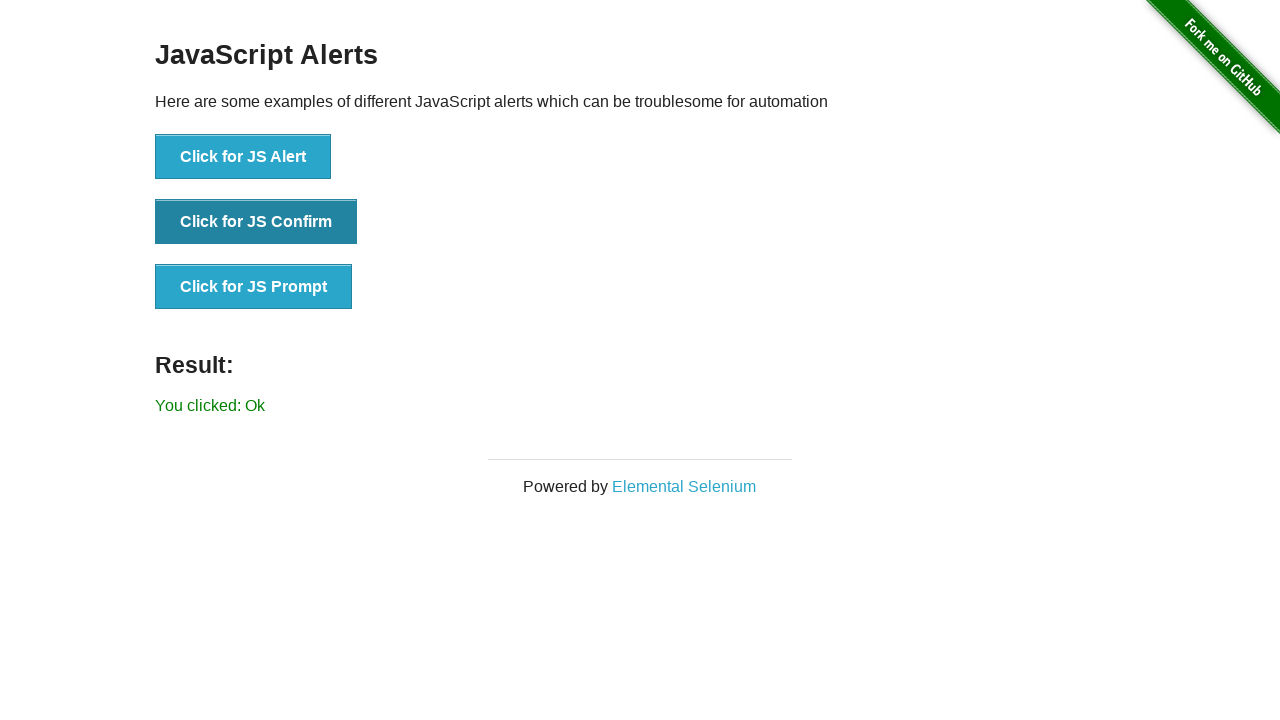

Clicked JS Prompt button at (254, 287) on xpath=//button[descendant-or-self::text()='Click for JS Prompt']
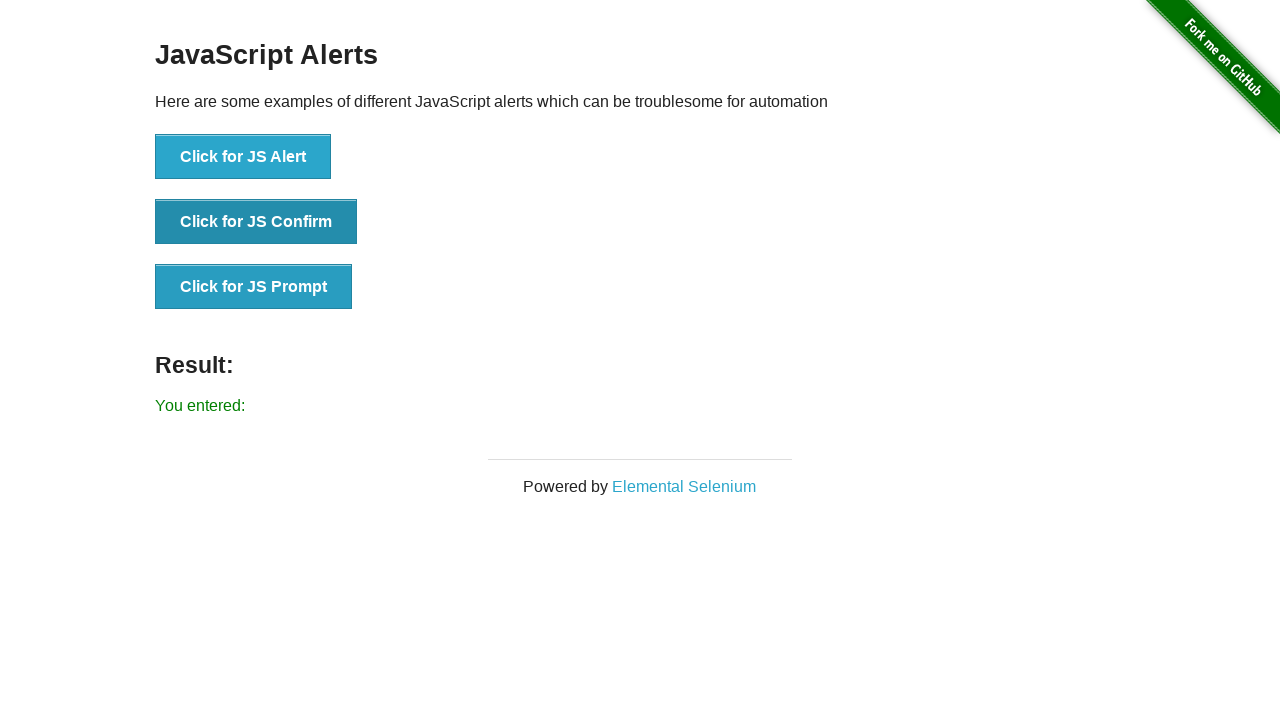

Waited for prompt dialog to be processed with text entry
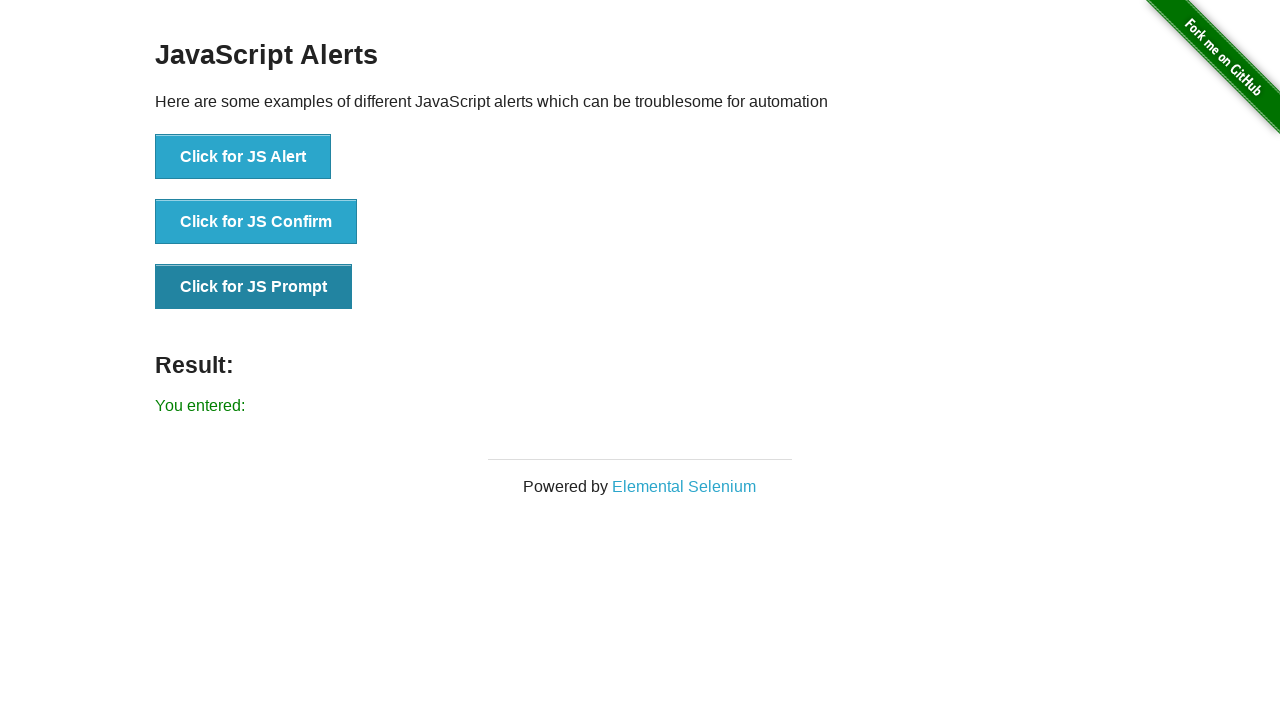

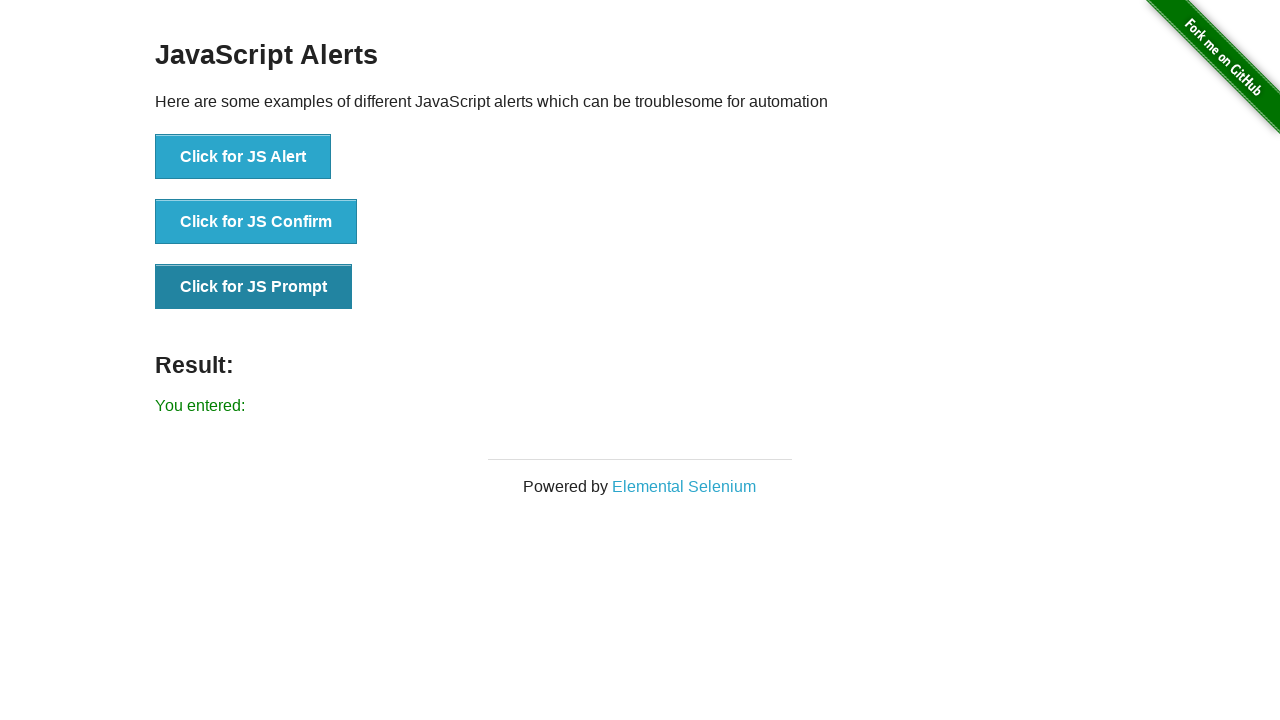